Tests clearing the complete state of all items by checking then unchecking the toggle-all checkbox.

Starting URL: https://demo.playwright.dev/todomvc

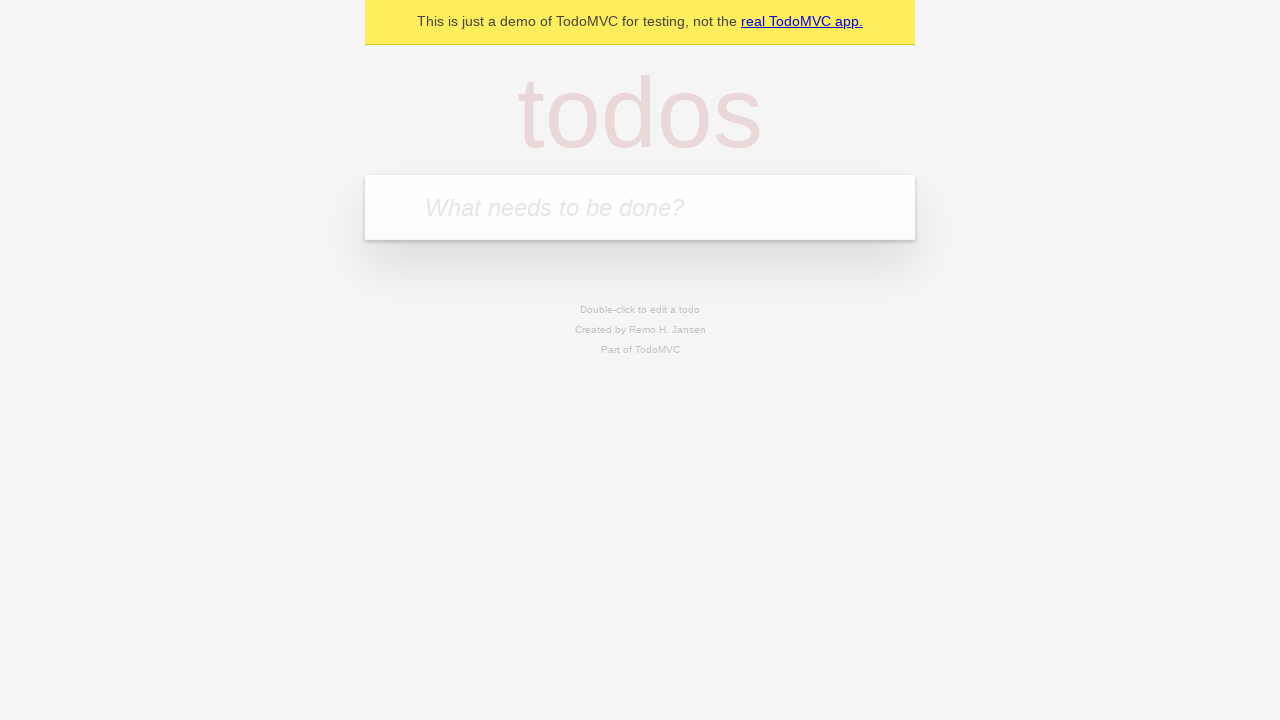

Filled todo input with 'buy some cheese' on internal:attr=[placeholder="What needs to be done?"i]
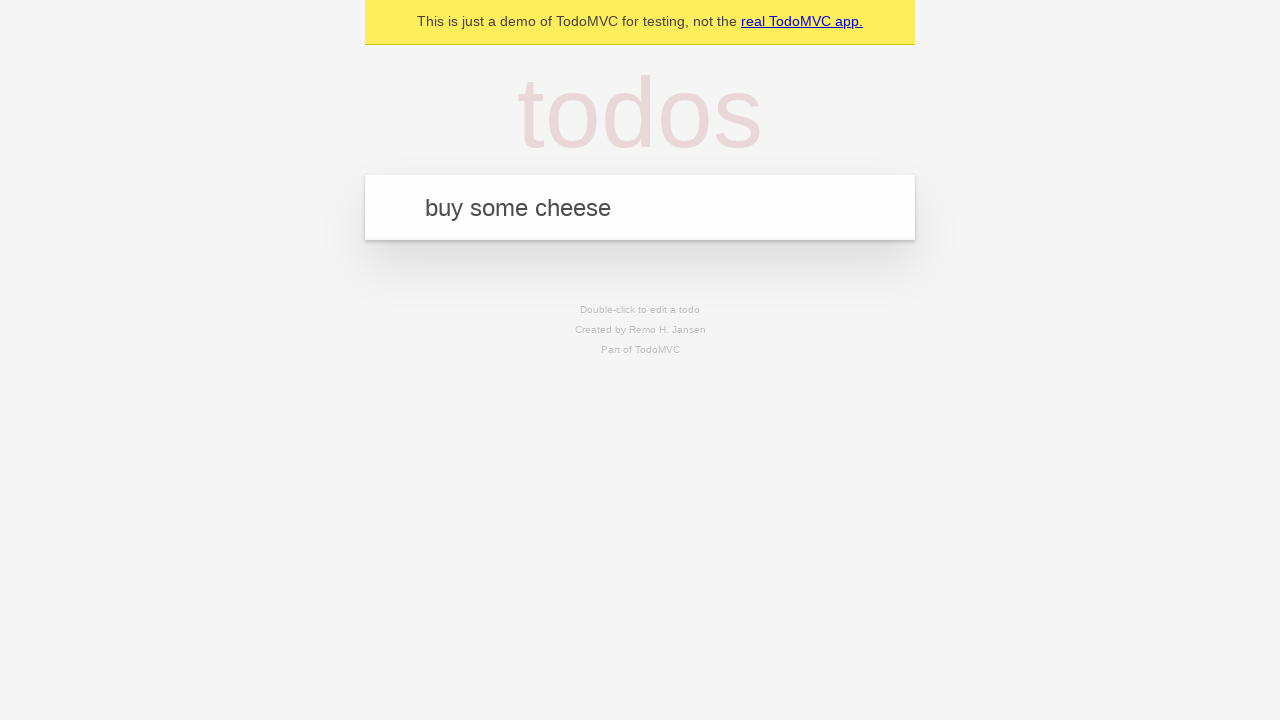

Pressed Enter to create first todo on internal:attr=[placeholder="What needs to be done?"i]
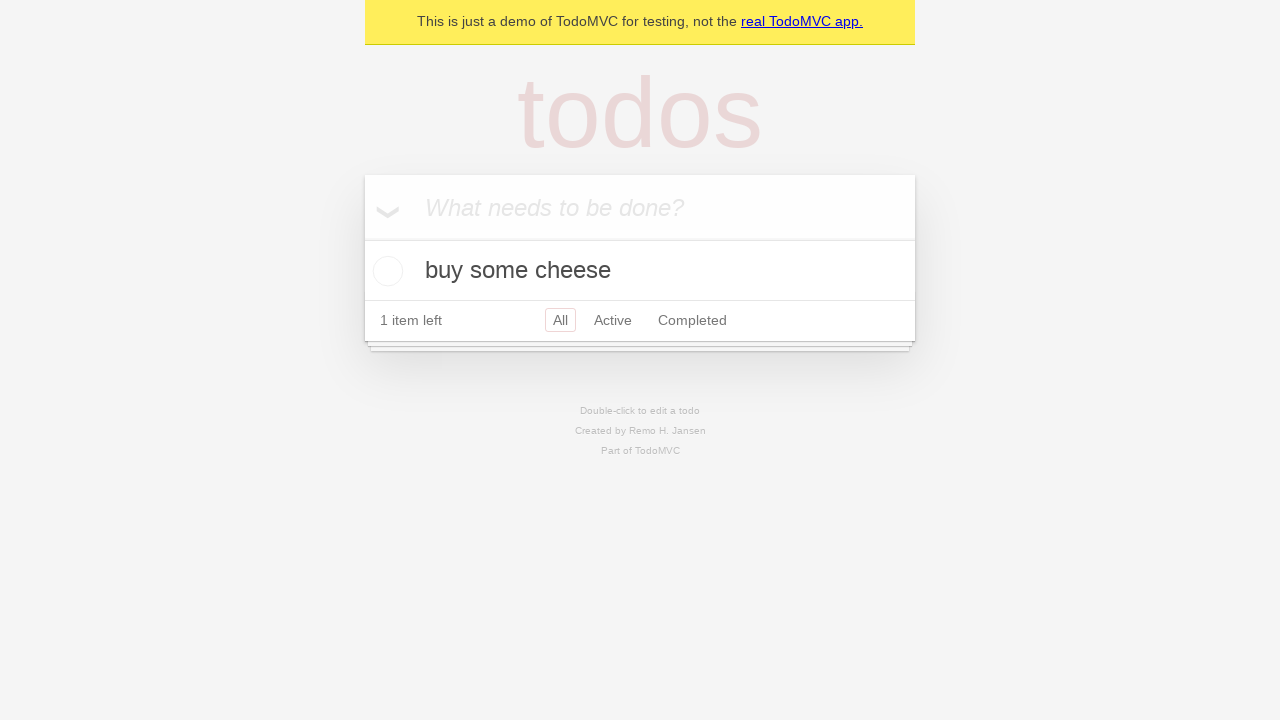

Filled todo input with 'feed the cat' on internal:attr=[placeholder="What needs to be done?"i]
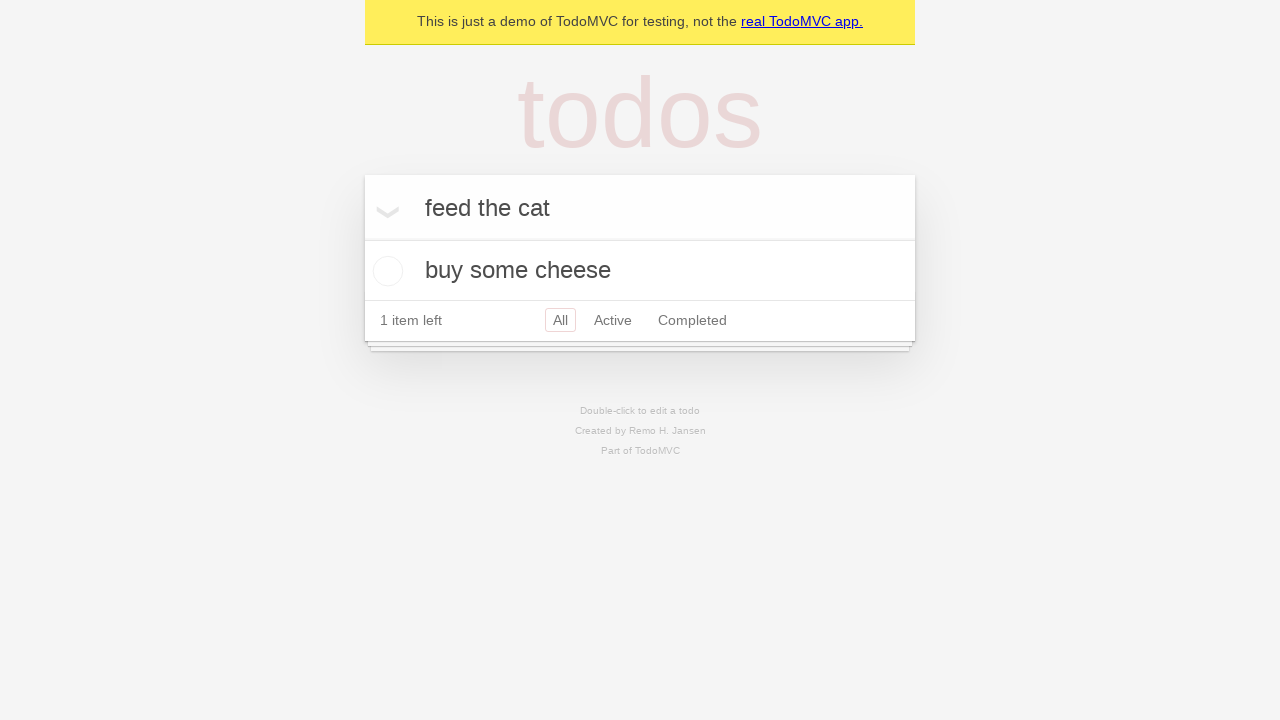

Pressed Enter to create second todo on internal:attr=[placeholder="What needs to be done?"i]
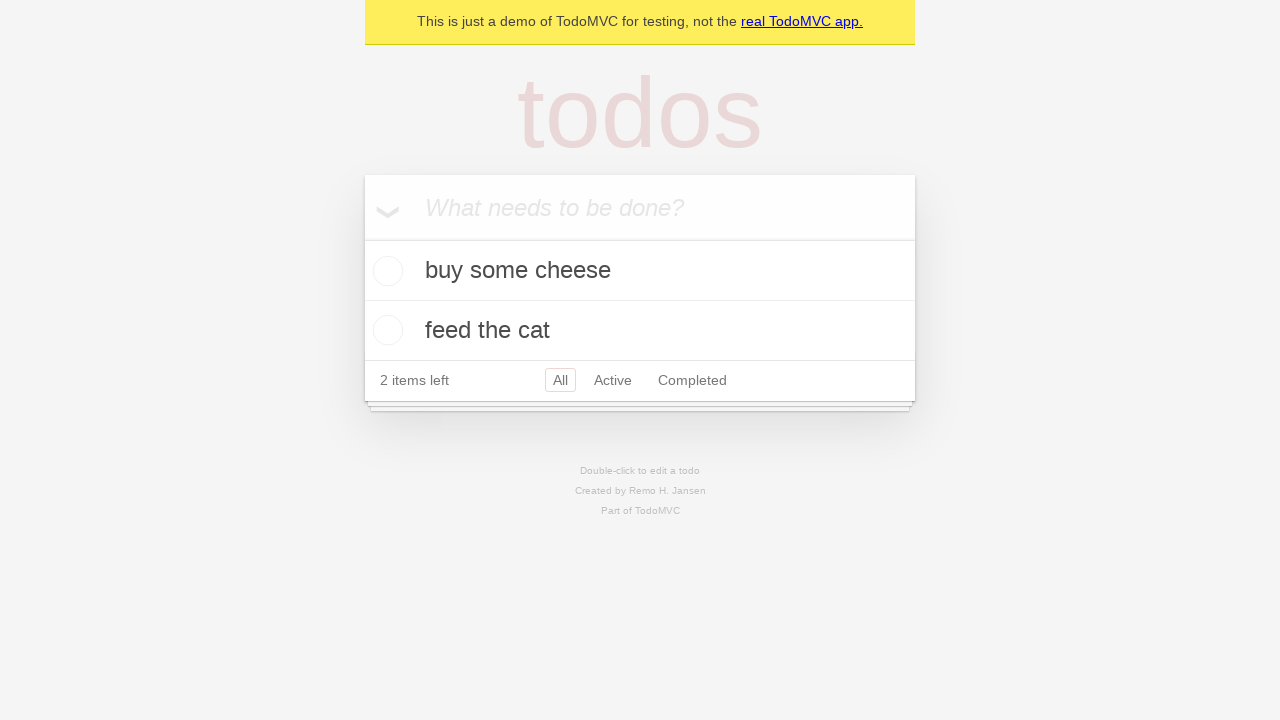

Filled todo input with 'book a doctors appointment' on internal:attr=[placeholder="What needs to be done?"i]
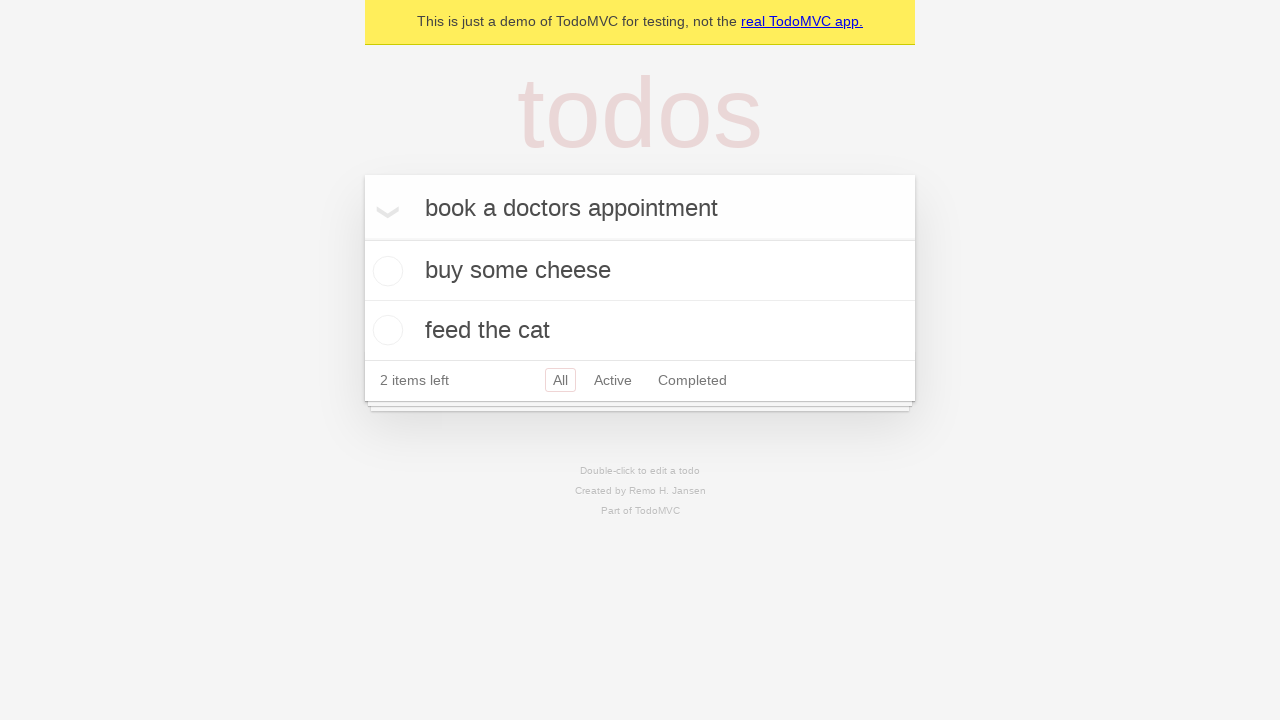

Pressed Enter to create third todo on internal:attr=[placeholder="What needs to be done?"i]
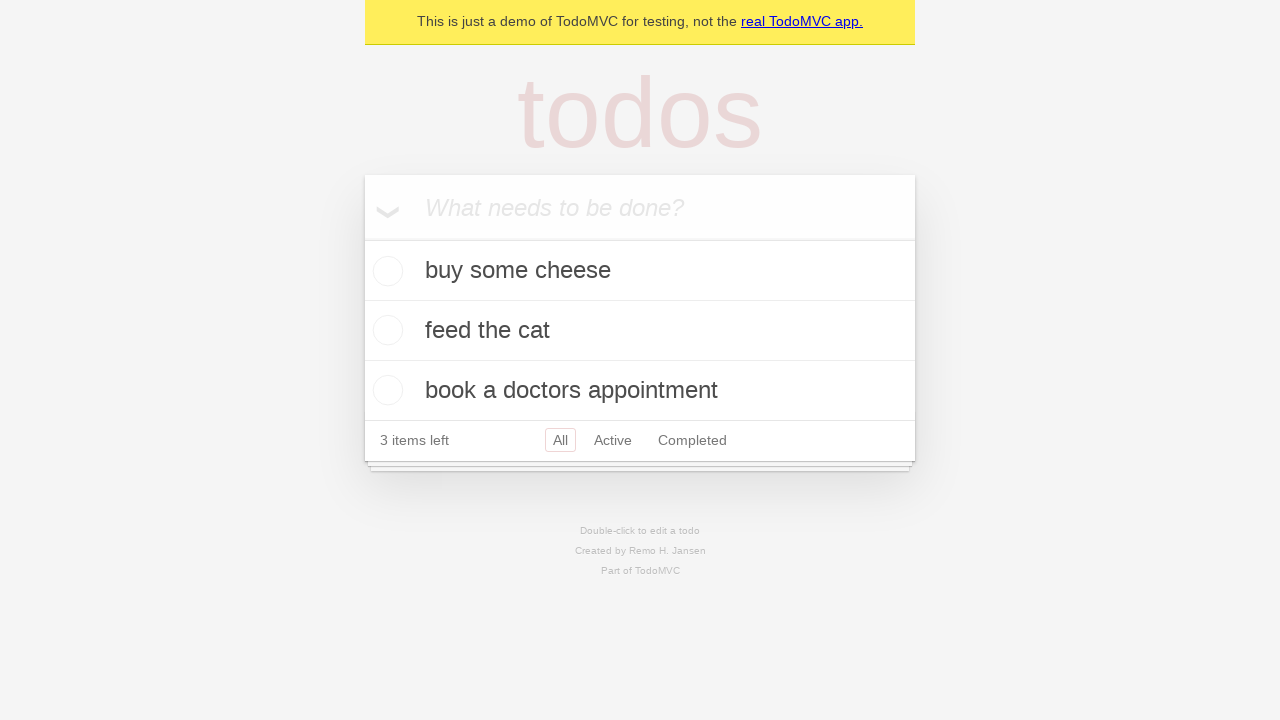

Clicked toggle-all checkbox to mark all todos as complete at (362, 238) on internal:label="Mark all as complete"i
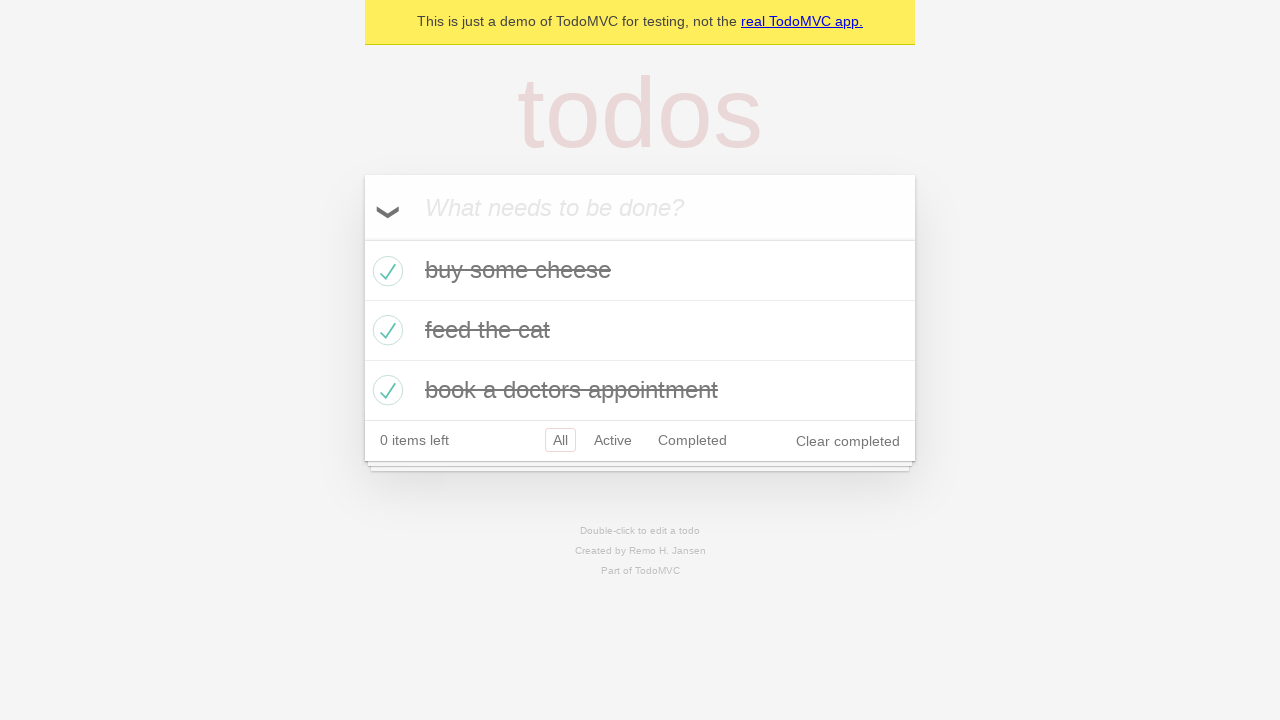

Clicked toggle-all checkbox to uncheck all completed todos at (362, 238) on internal:label="Mark all as complete"i
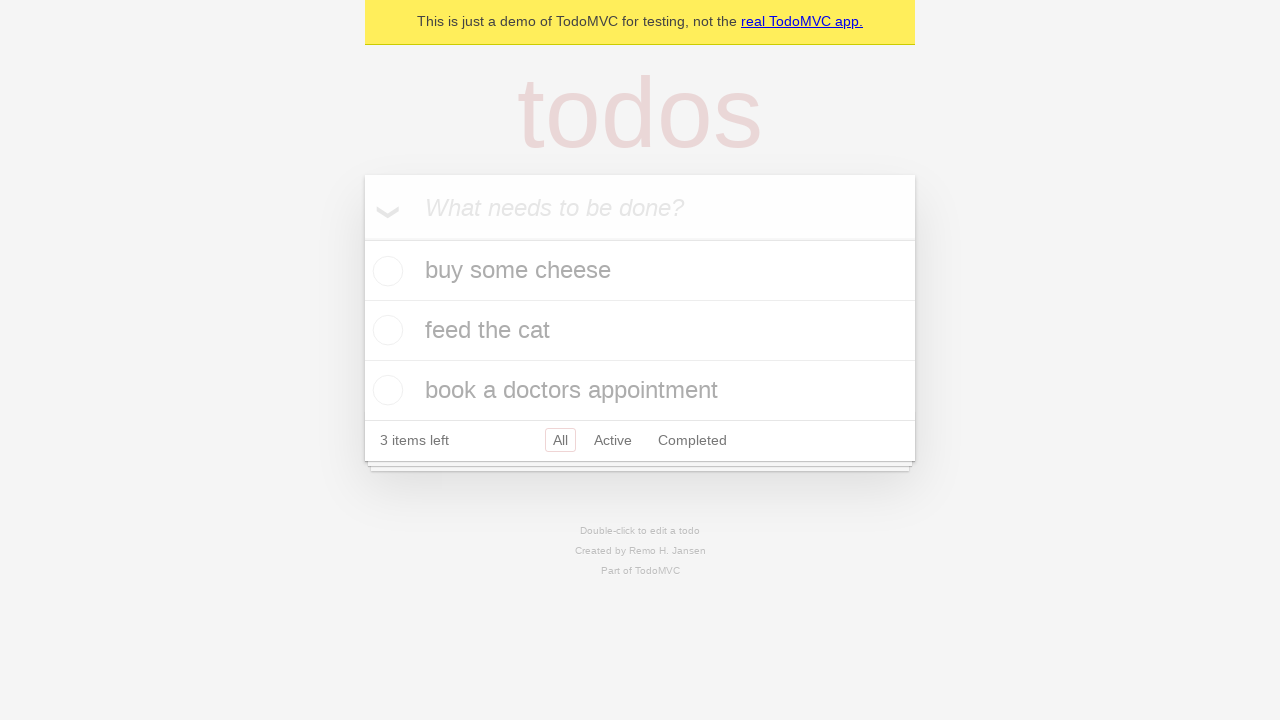

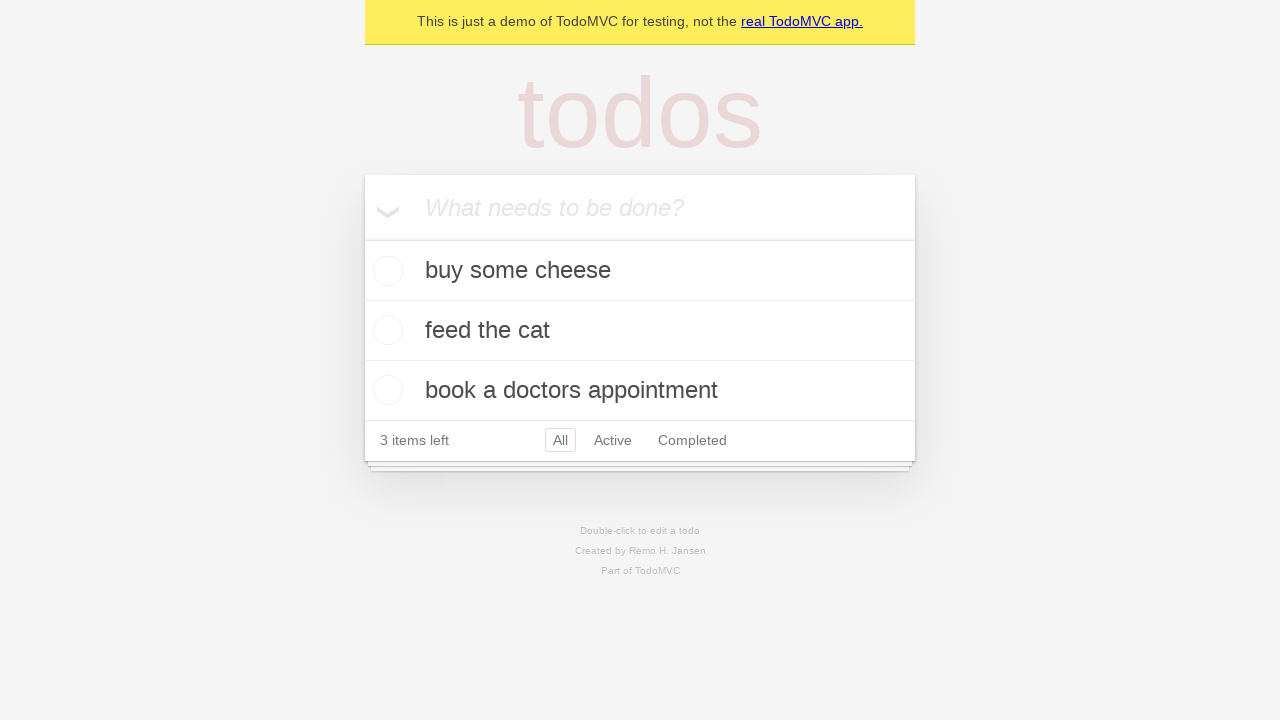